Tests radio button selection functionality on a booking page by clicking through different ticket type options and verifying their selection states

Starting URL: https://www.dummyticket.com/

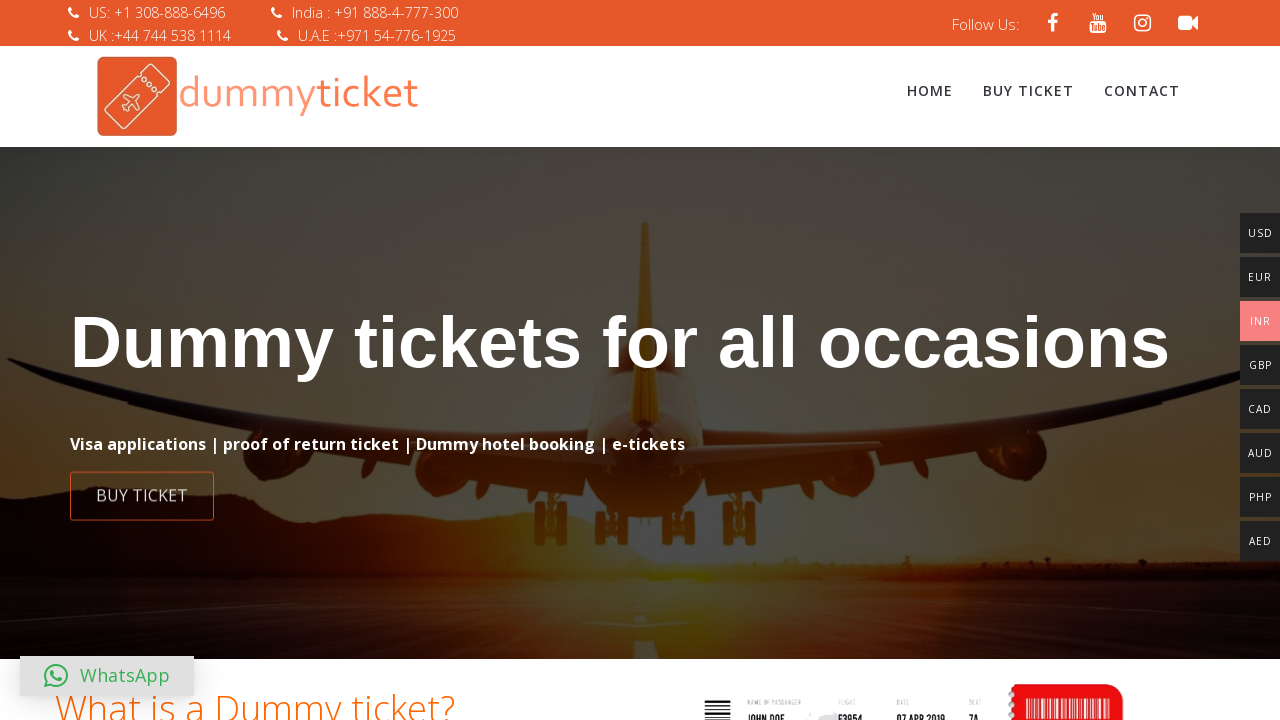

Clicked BUY TICKET link to navigate to booking page at (142, 361) on xpath=//span[text()='BUY TICKET']/parent::a
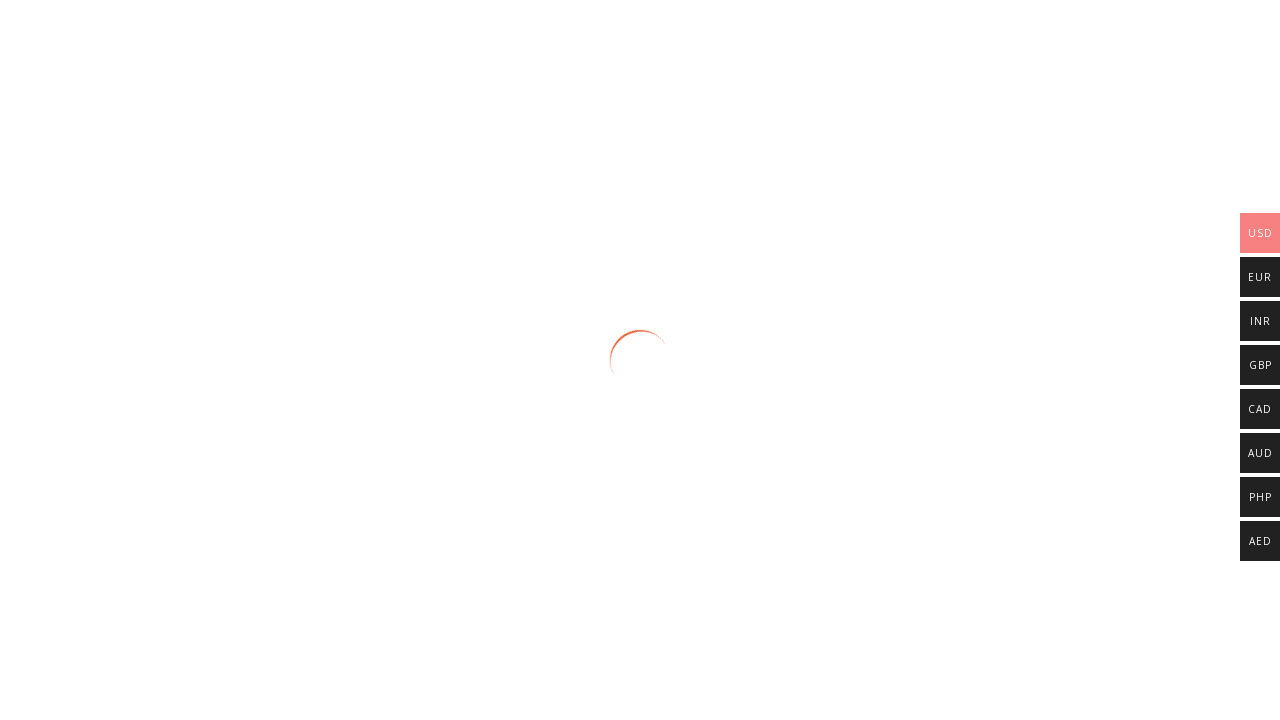

Booking form loaded with ticket type radio buttons
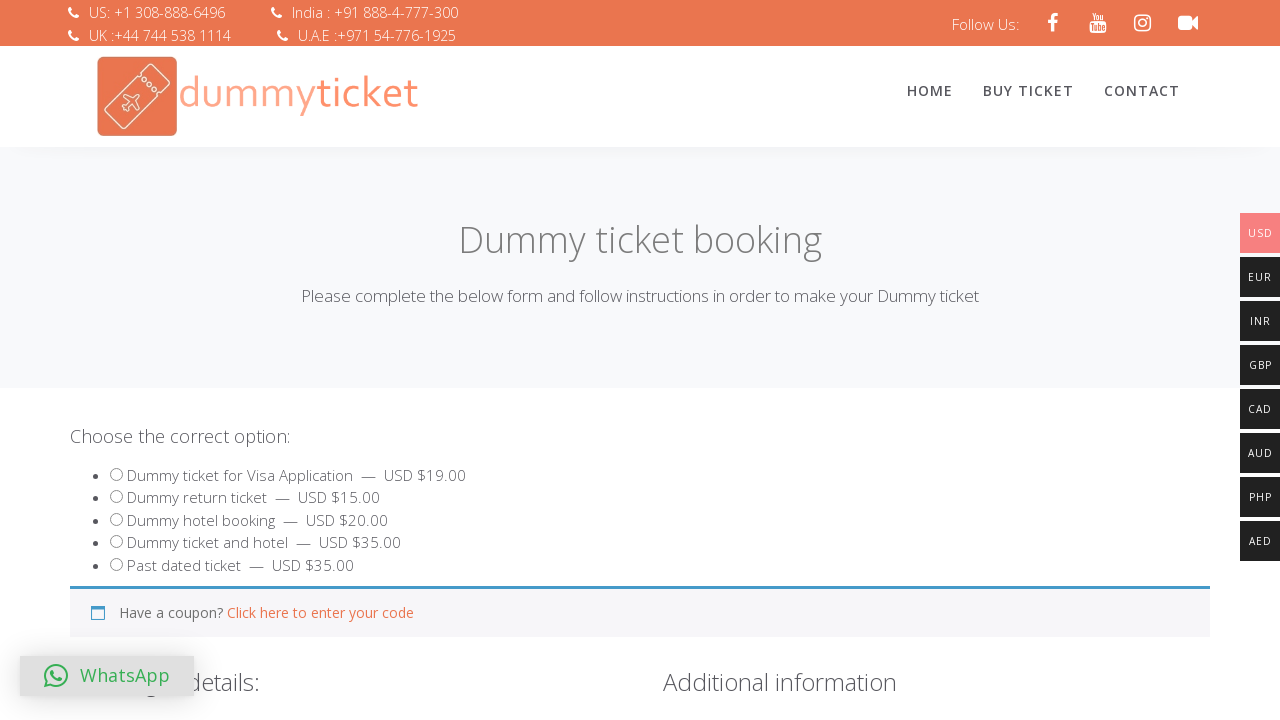

Selected 'Dummy ticket for Visa Application' radio button at (116, 474) on xpath=//input[@id='product_549']
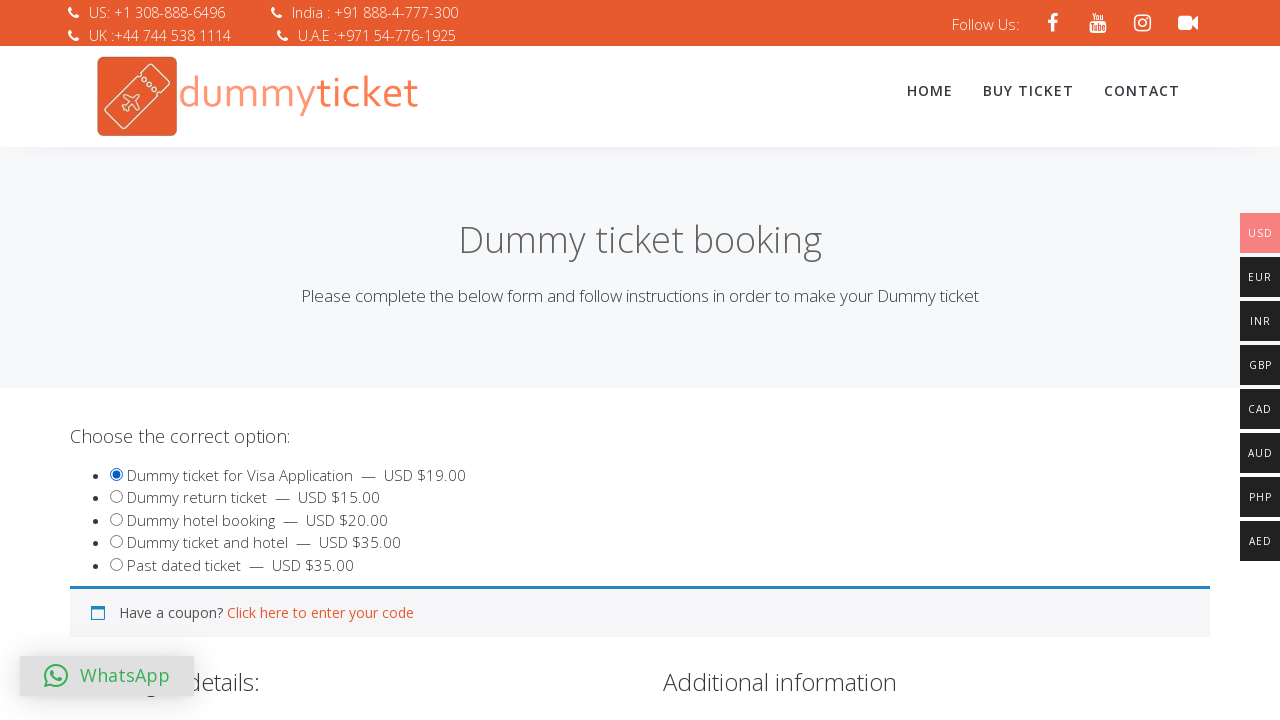

Selected 'Dummy return ticket' radio button at (116, 497) on xpath=//input[@id='product_550']
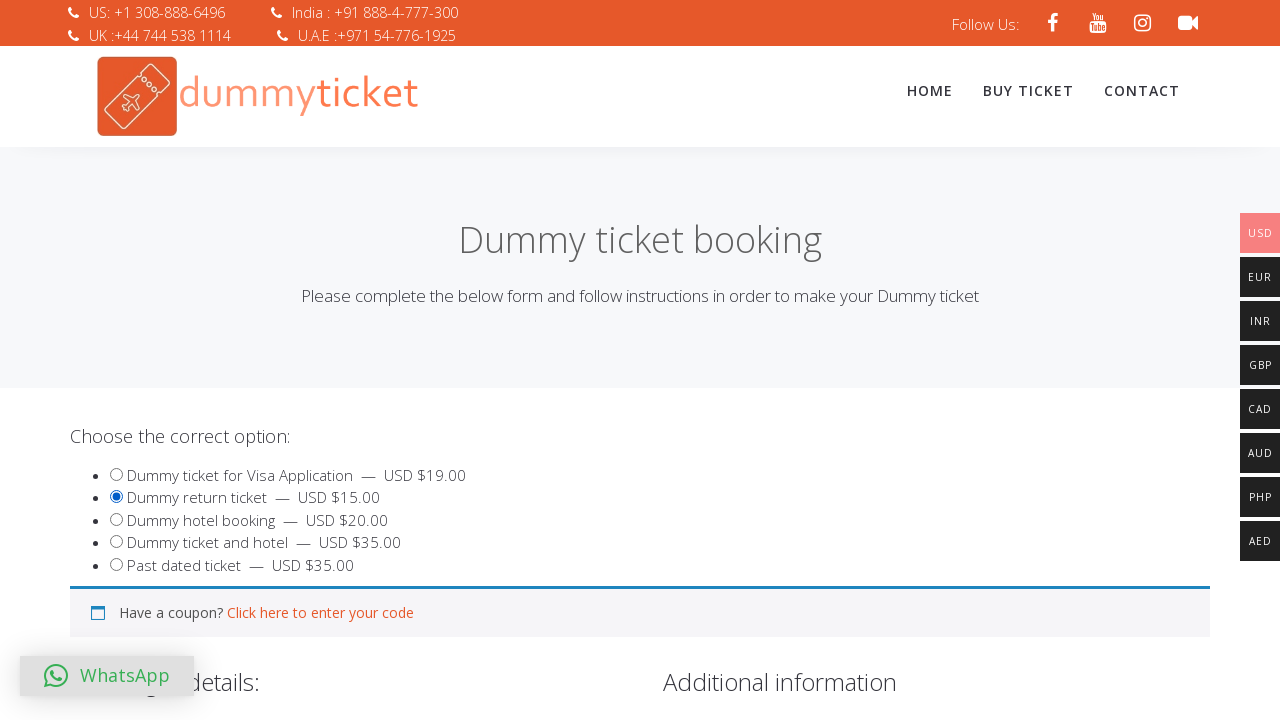

Selected 'Dummy hotel booking' radio button at (116, 519) on xpath=//input[@id='product_551']
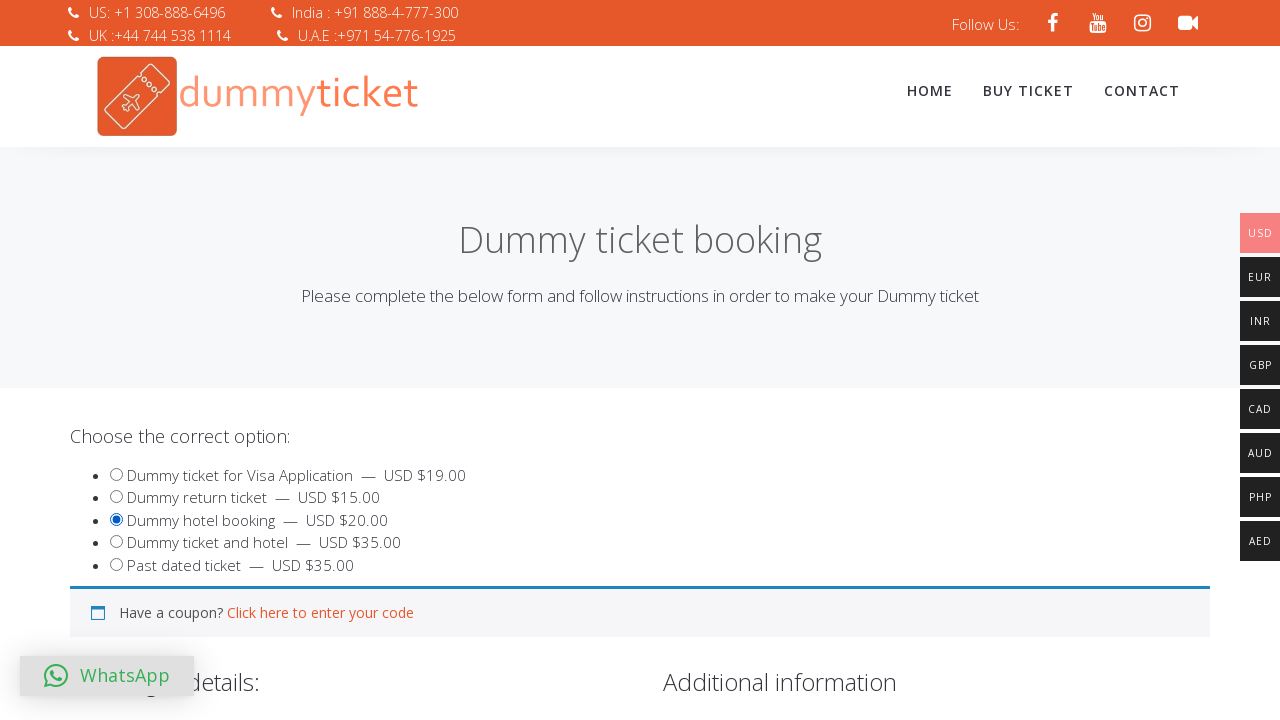

Selected 'Dummy ticket and hotel' radio button at (116, 542) on xpath=//input[@id='product_3186']
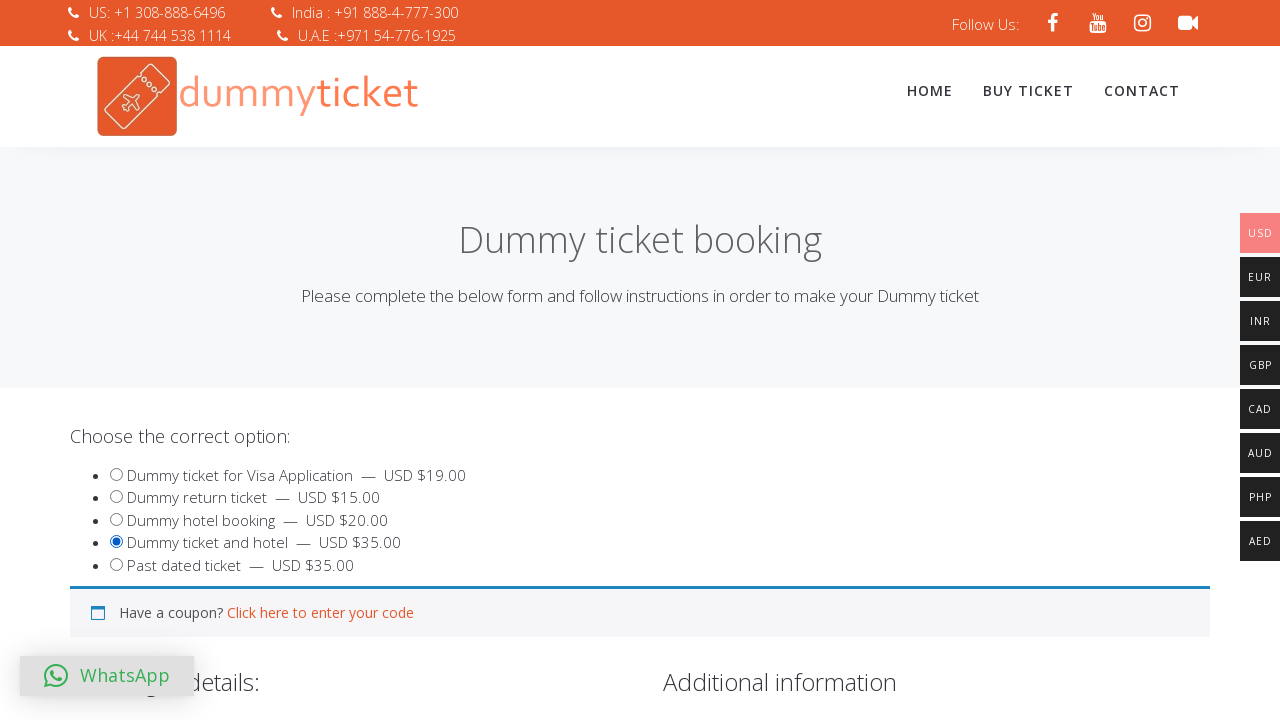

Selected 'Past dated ticket' radio button at (116, 564) on xpath=//input[@id='product_7441']
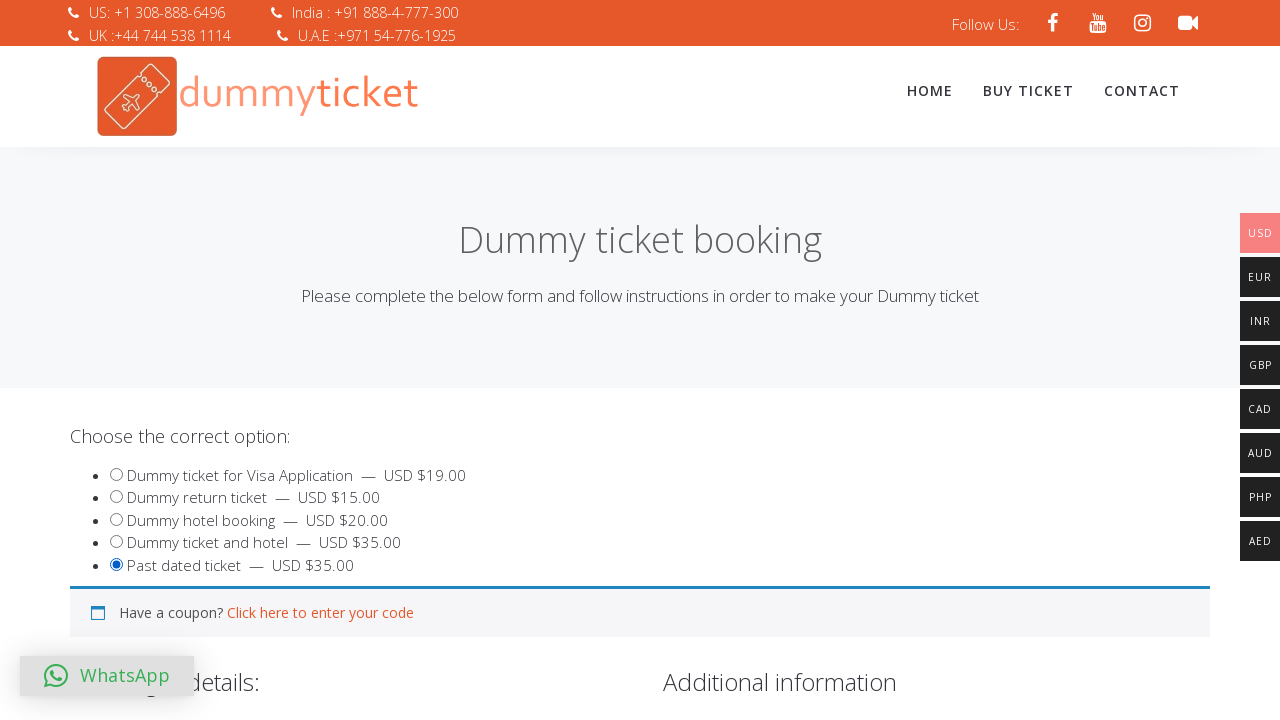

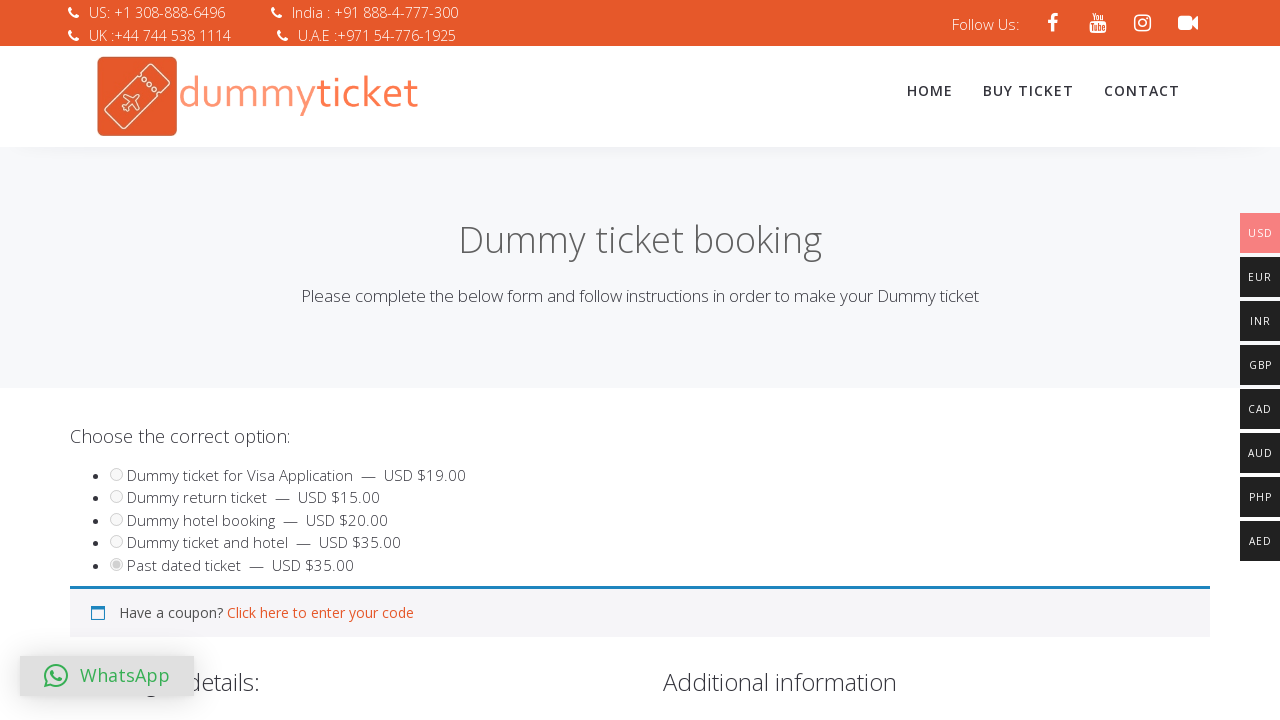